Tests autocomplete/autosuggest functionality by typing a partial country name, selecting from dropdown suggestions, and verifying the selection

Starting URL: https://rahulshettyacademy.com/dropdownsPractise/

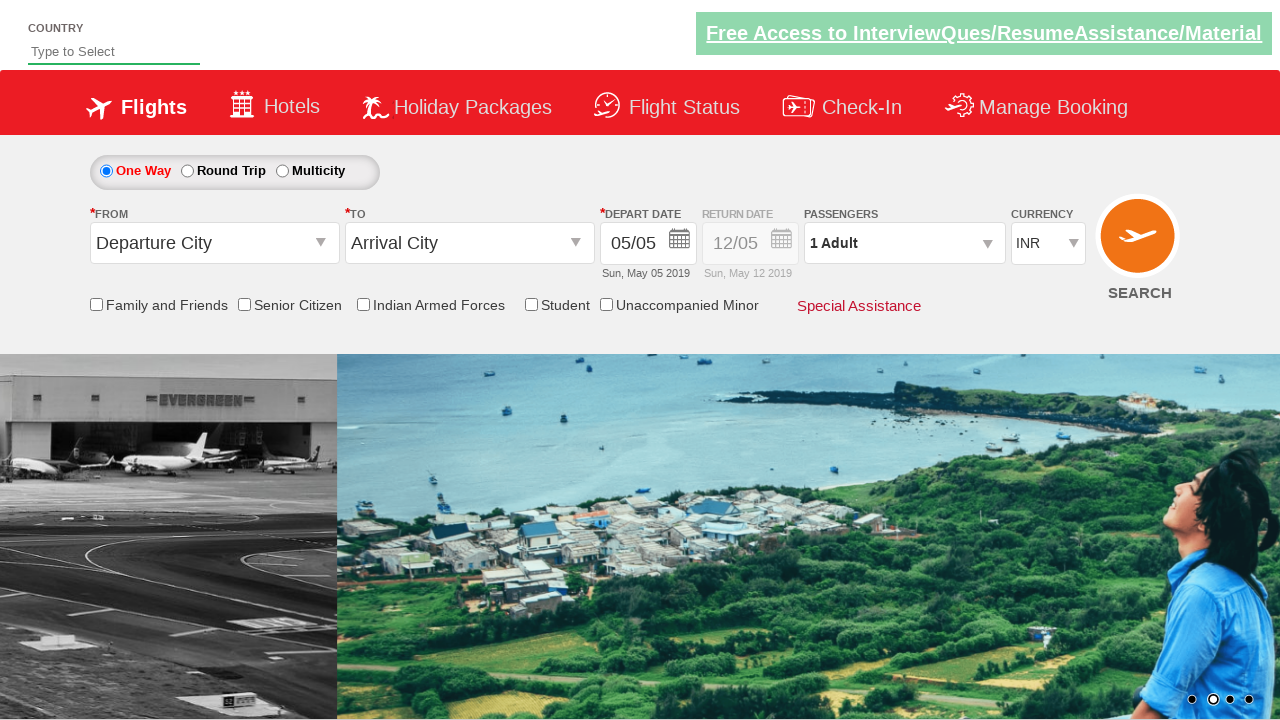

Typed 'ind' in autosuggest field to trigger dropdown on #autosuggest
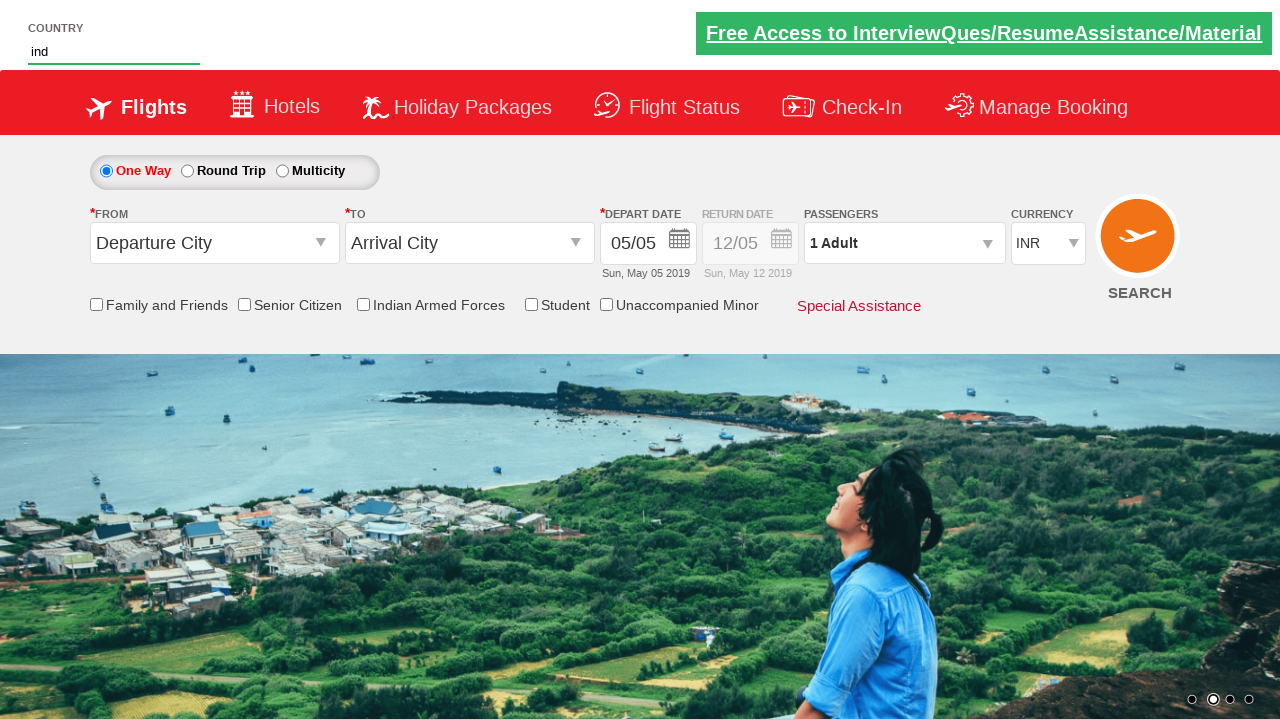

Autocomplete dropdown suggestions appeared
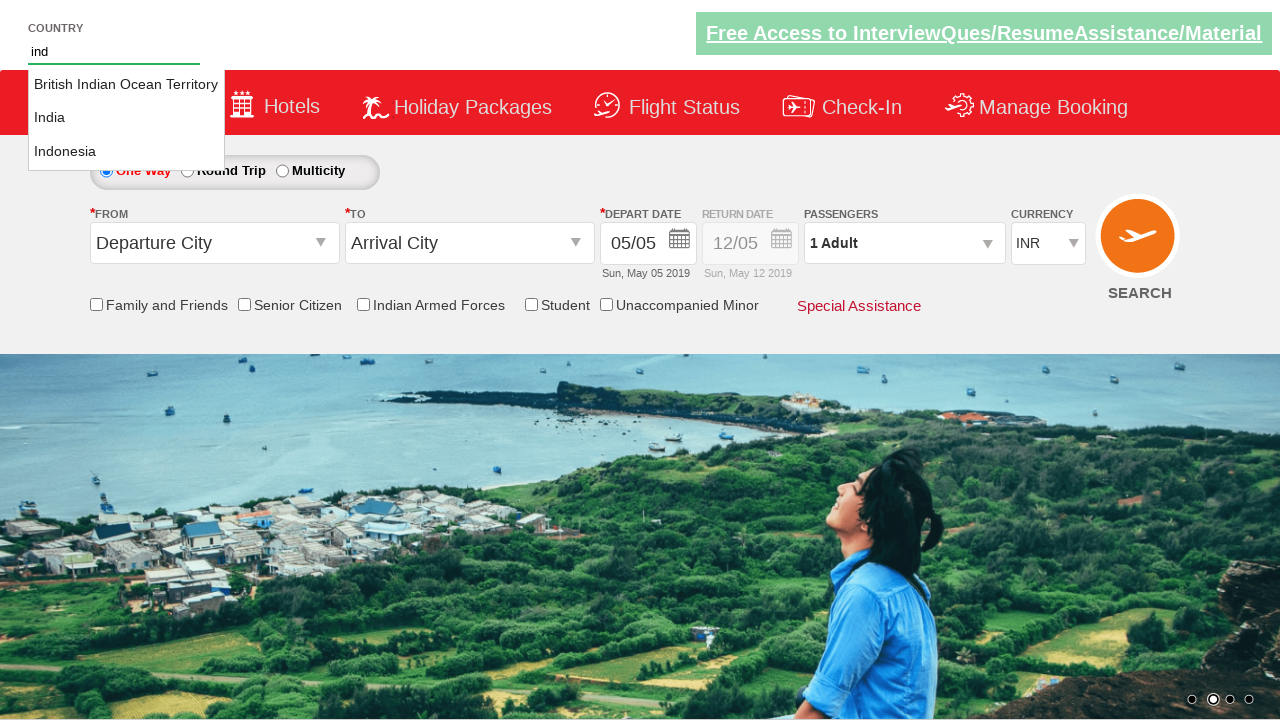

Selected 'India' from autosuggest dropdown at (126, 118) on li.ui-menu-item a >> nth=1
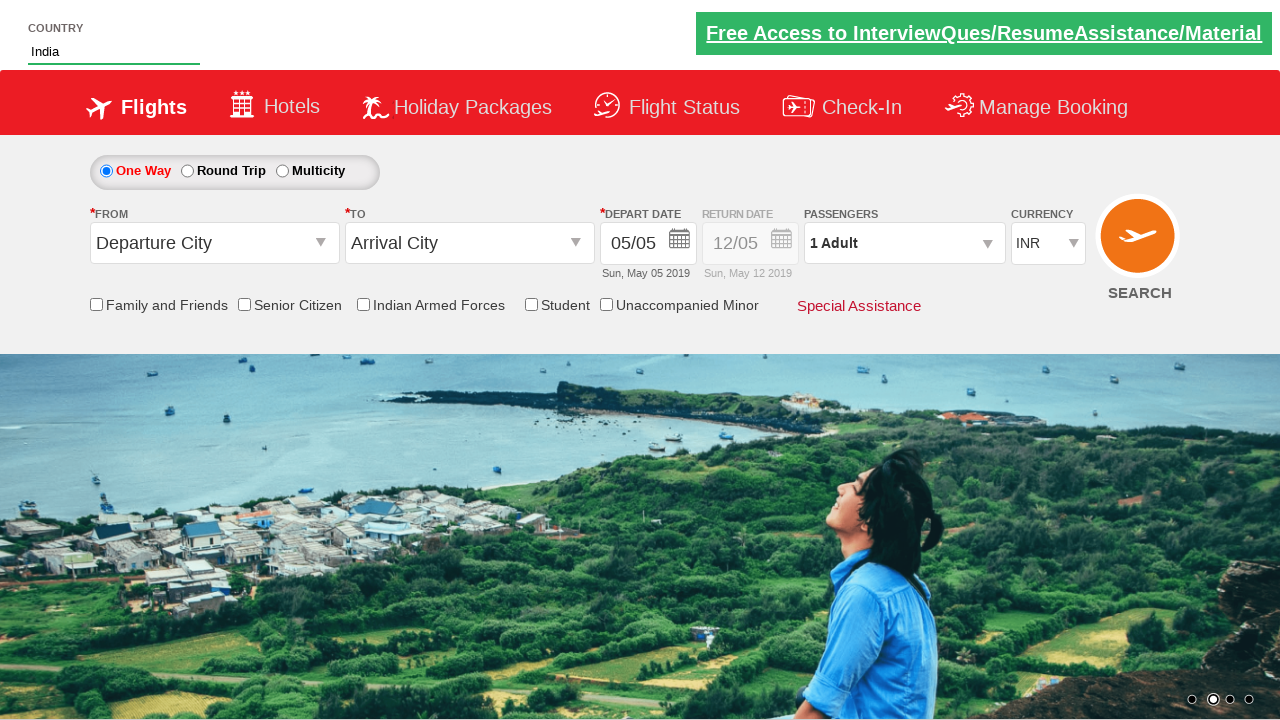

Verified autosuggest field contains 'India'
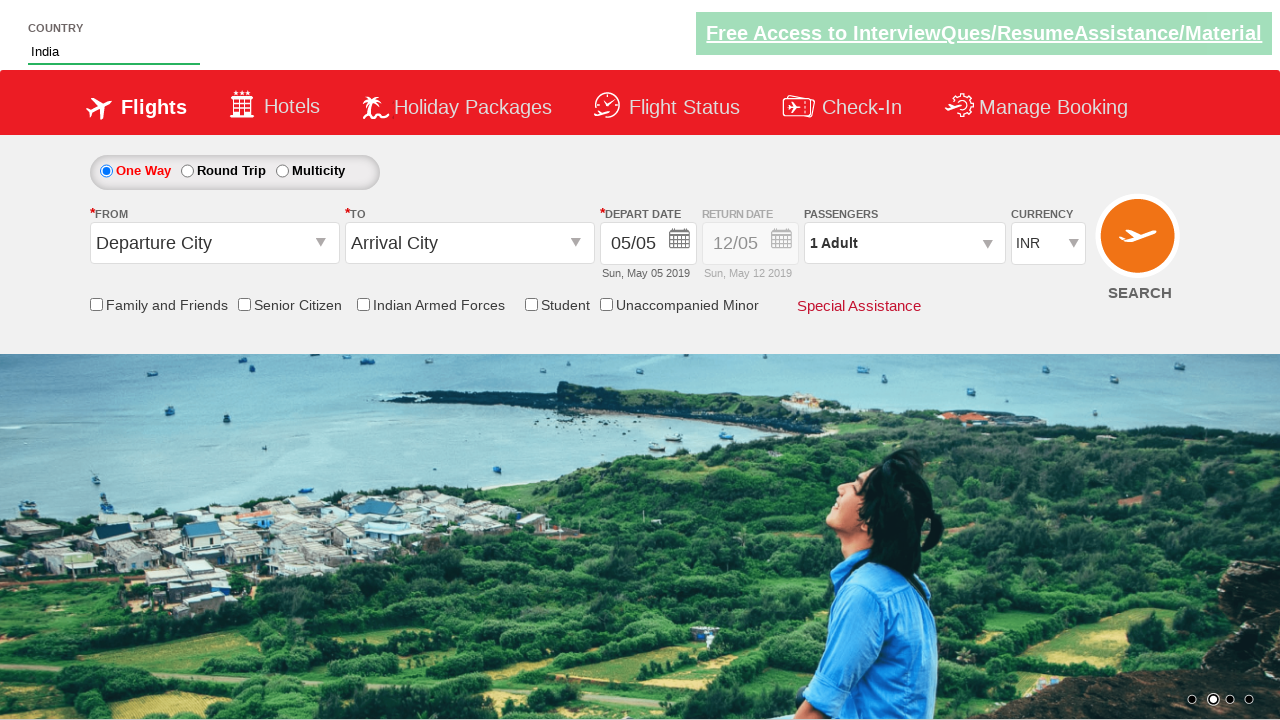

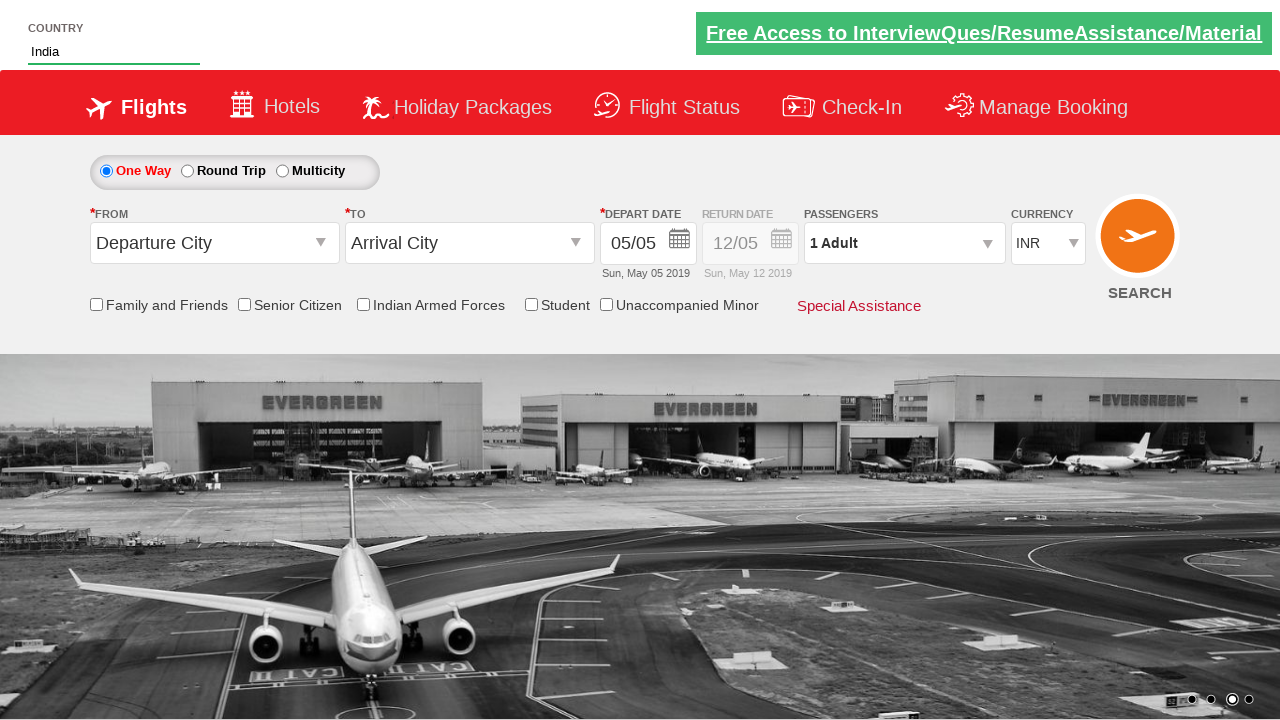